Tests table sorting functionality by clicking on column header, verifying sort order, and searching for a specific item (Mango) with pagination

Starting URL: https://rahulshettyacademy.com/seleniumPractise/#/offers

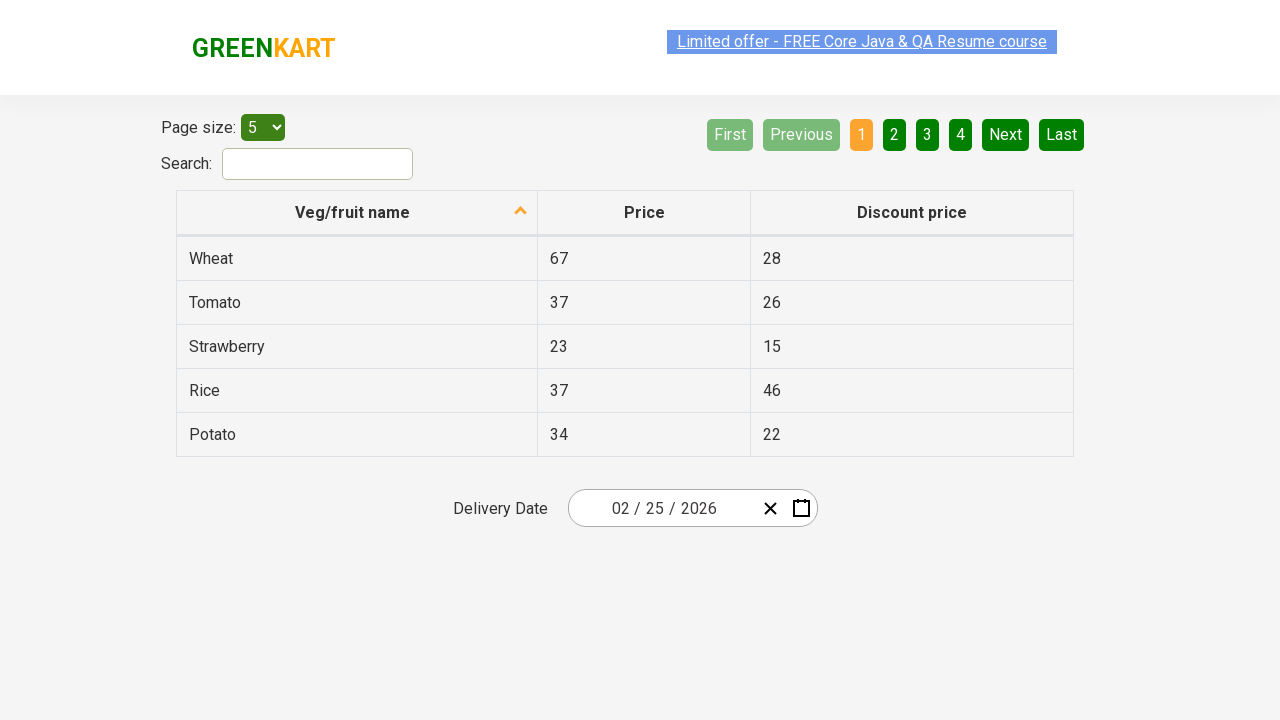

Clicked on Veg/Fruit Name column header to sort at (357, 213) on xpath=//tr/th[1]
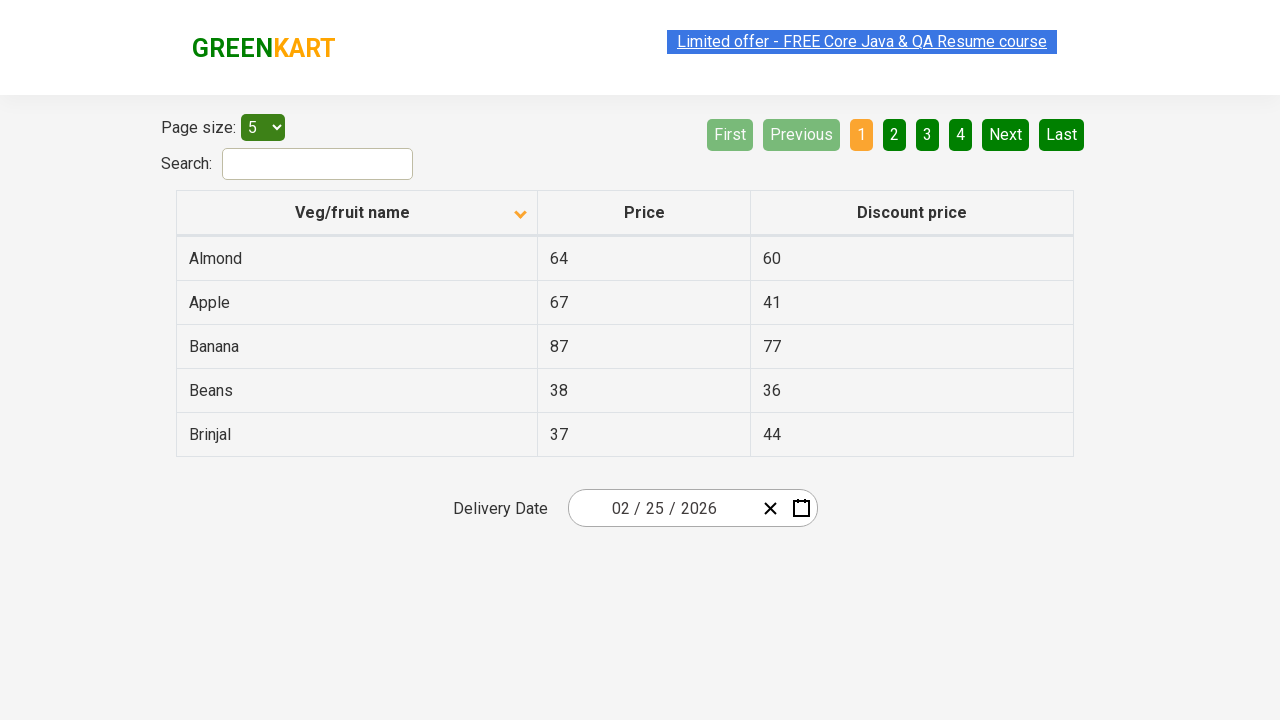

Waited 2 seconds for table to be sorted
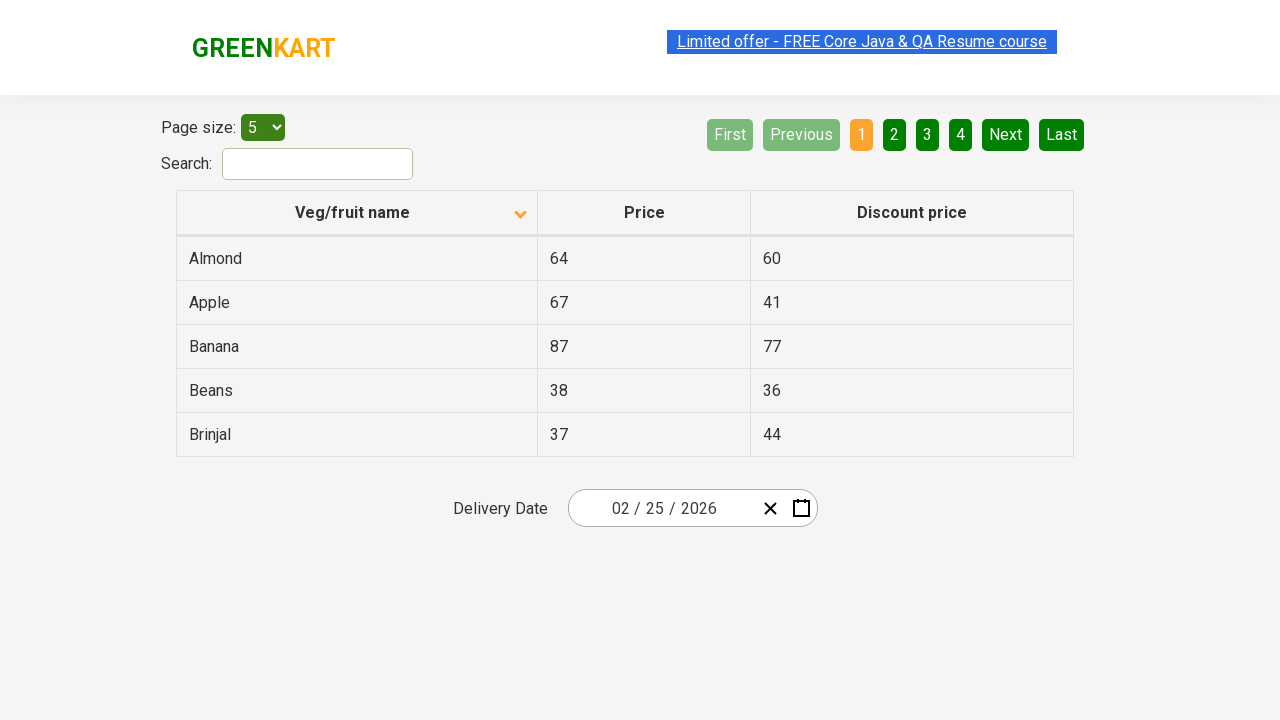

Retrieved all elements in first column of table
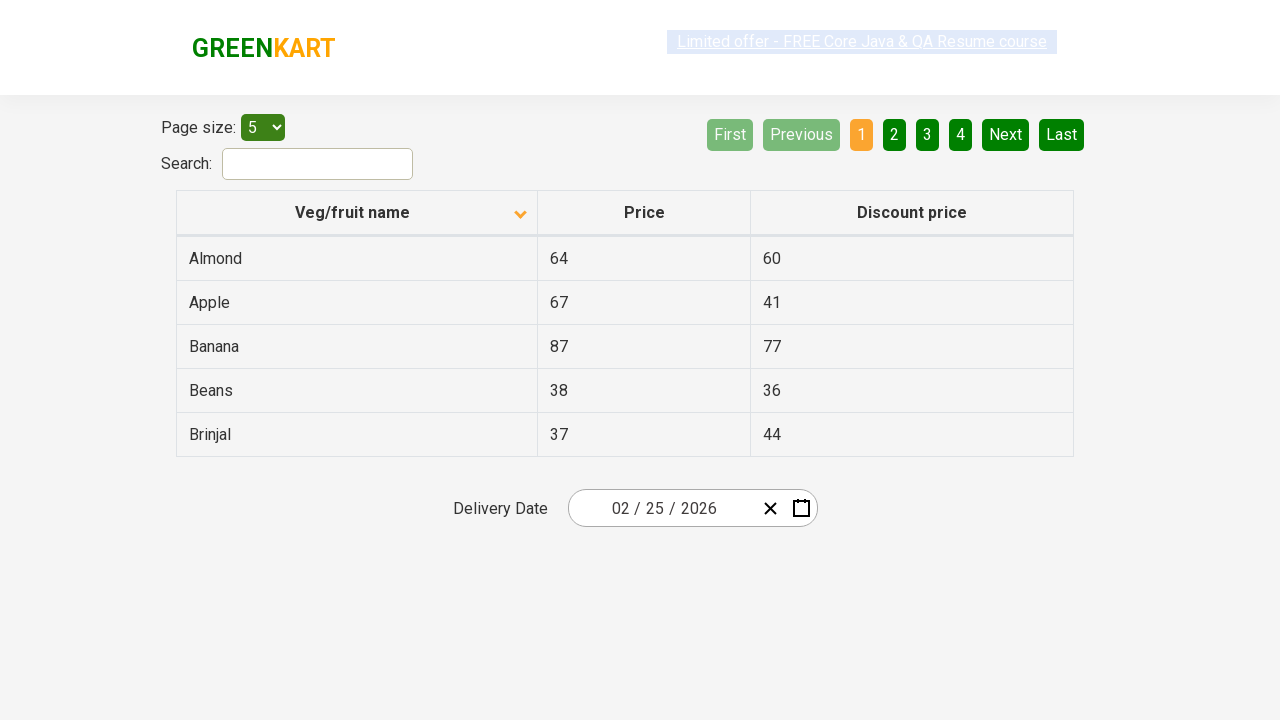

Extracted text content from all first column elements
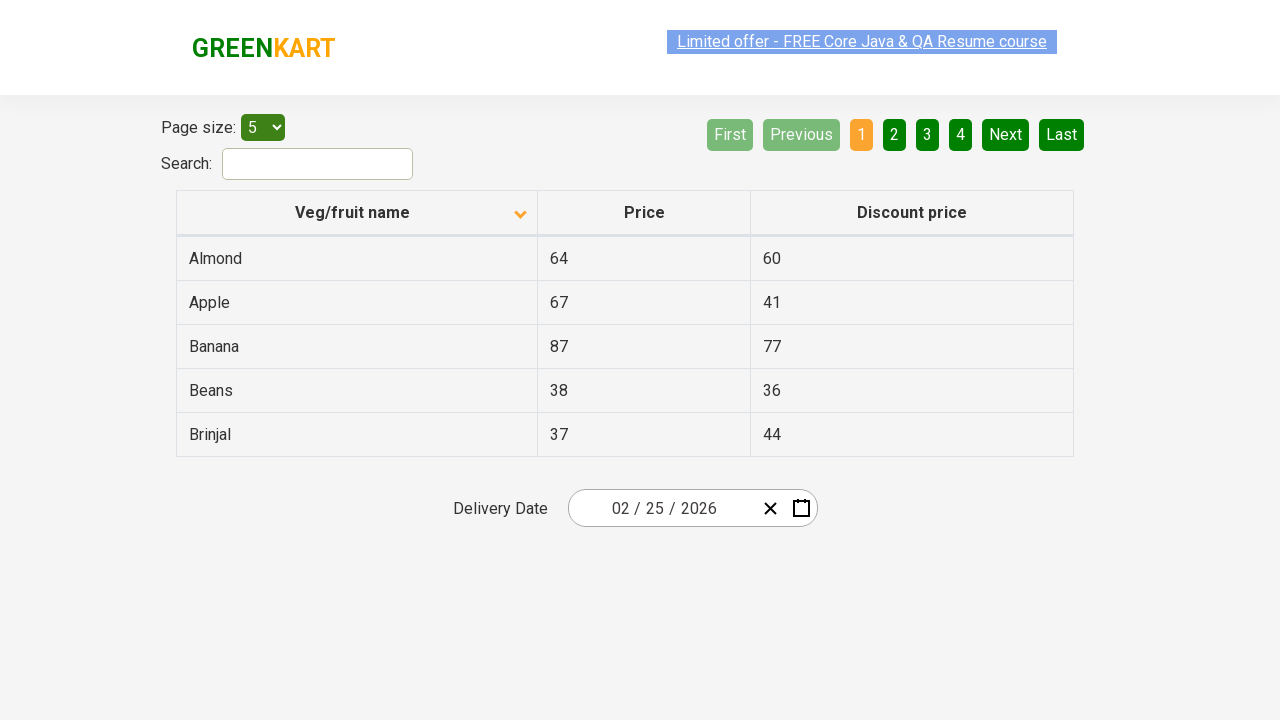

Created sorted version of original list for verification
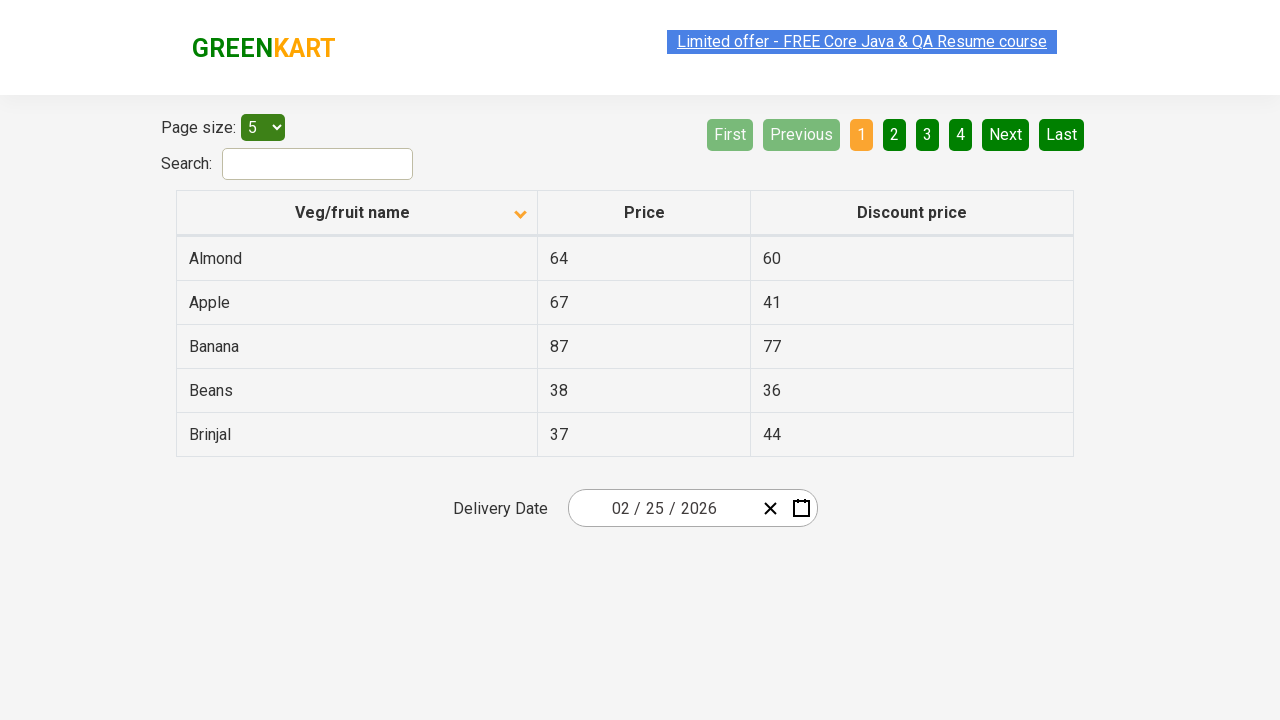

Retrieved all rows from current page
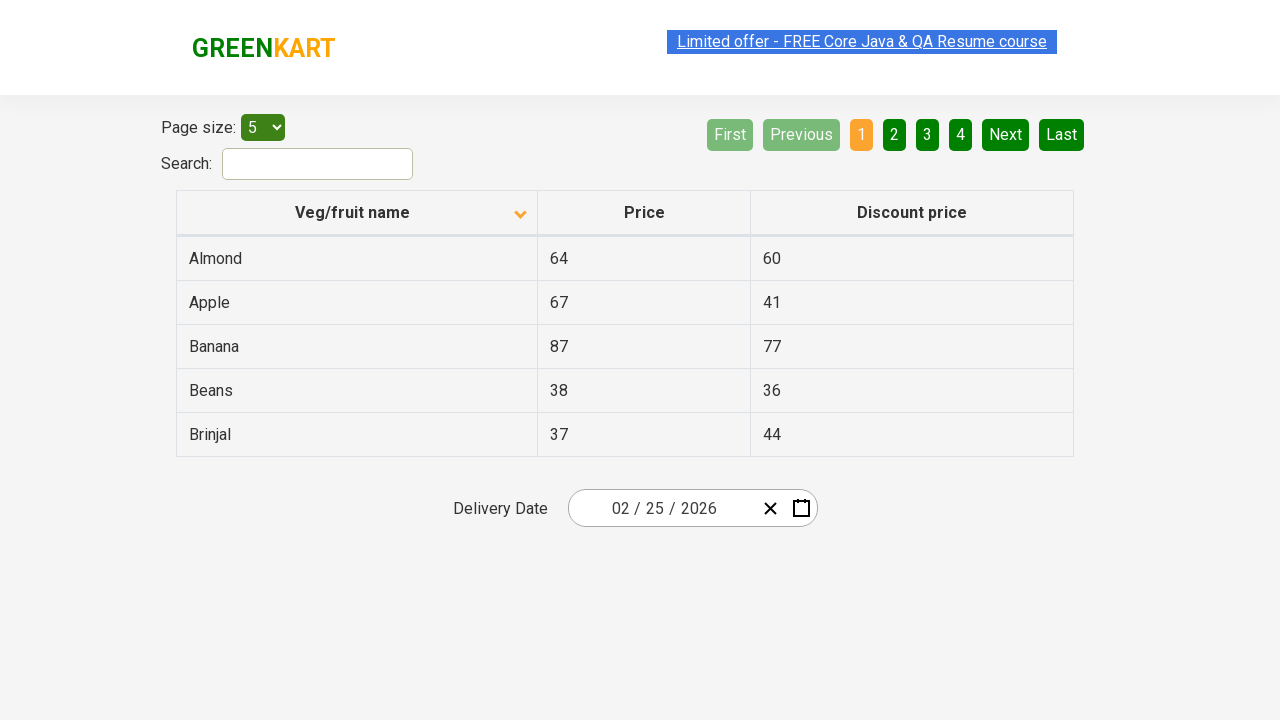

Filtered rows to find Mango entries on current page
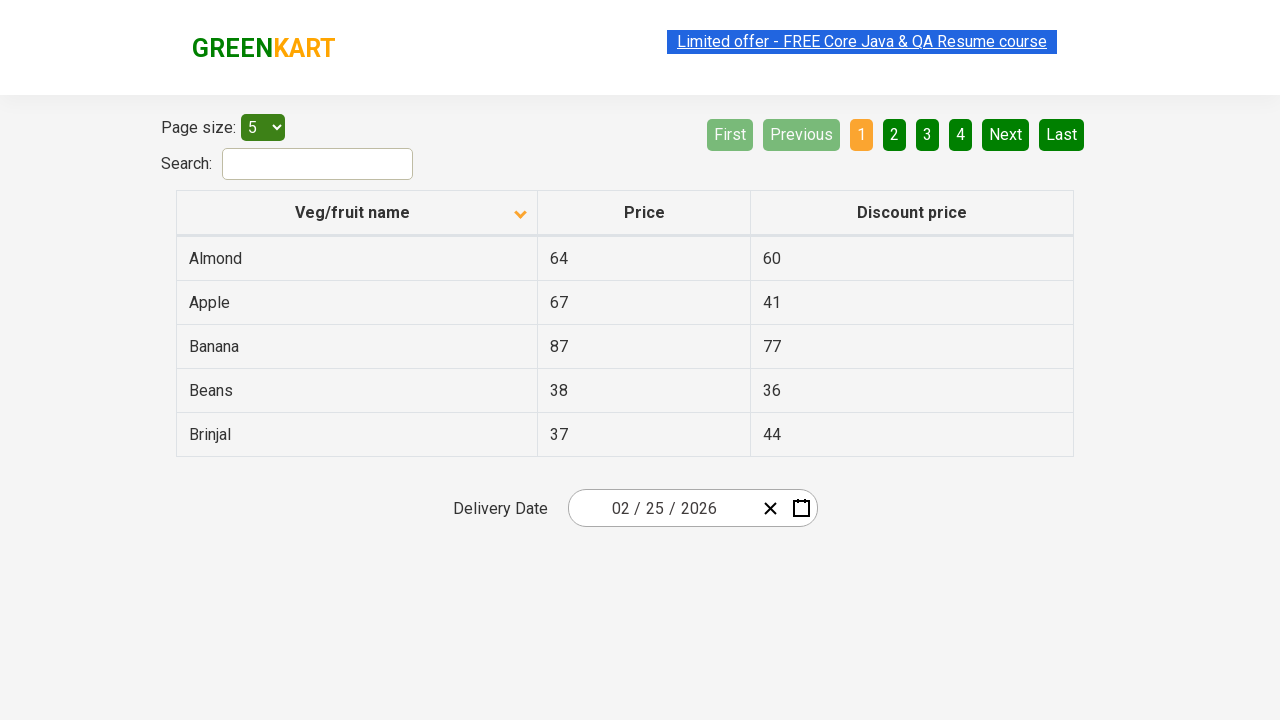

Mango not found on current page, clicked Next pagination button at (1006, 134) on [aria-label='Next']
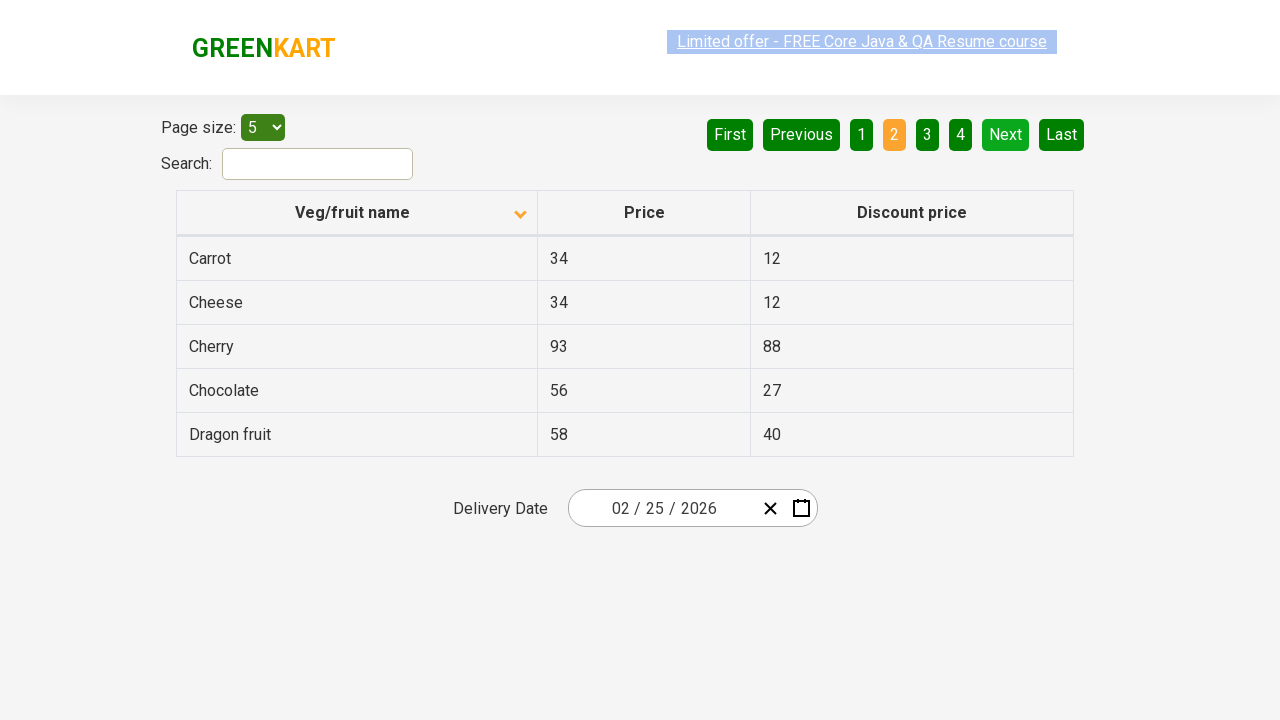

Waited 500ms for next page to load
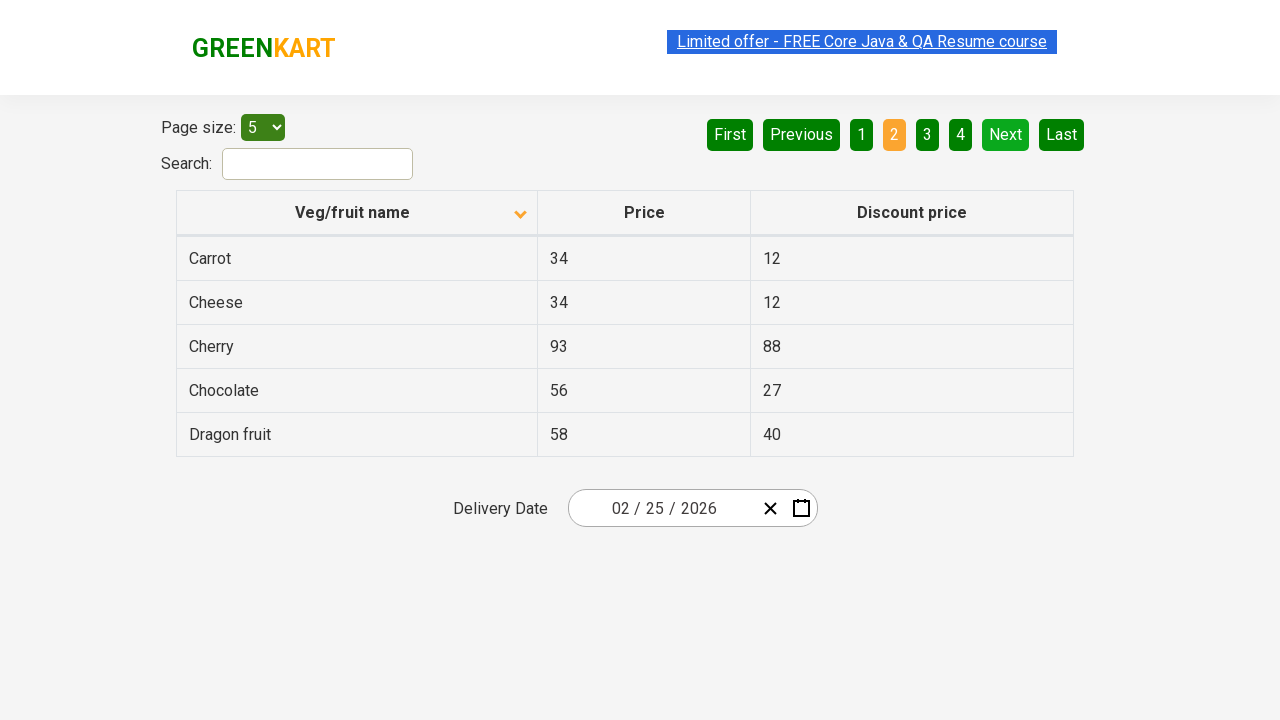

Retrieved all rows from current page
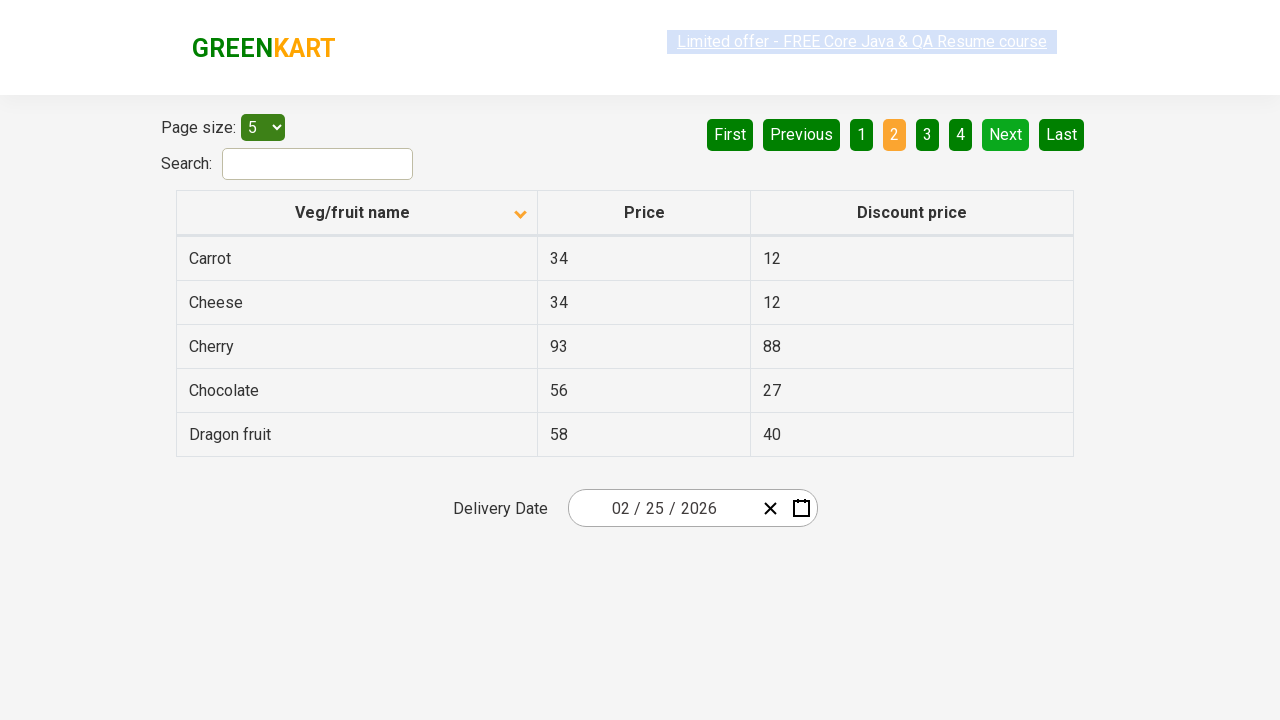

Filtered rows to find Mango entries on current page
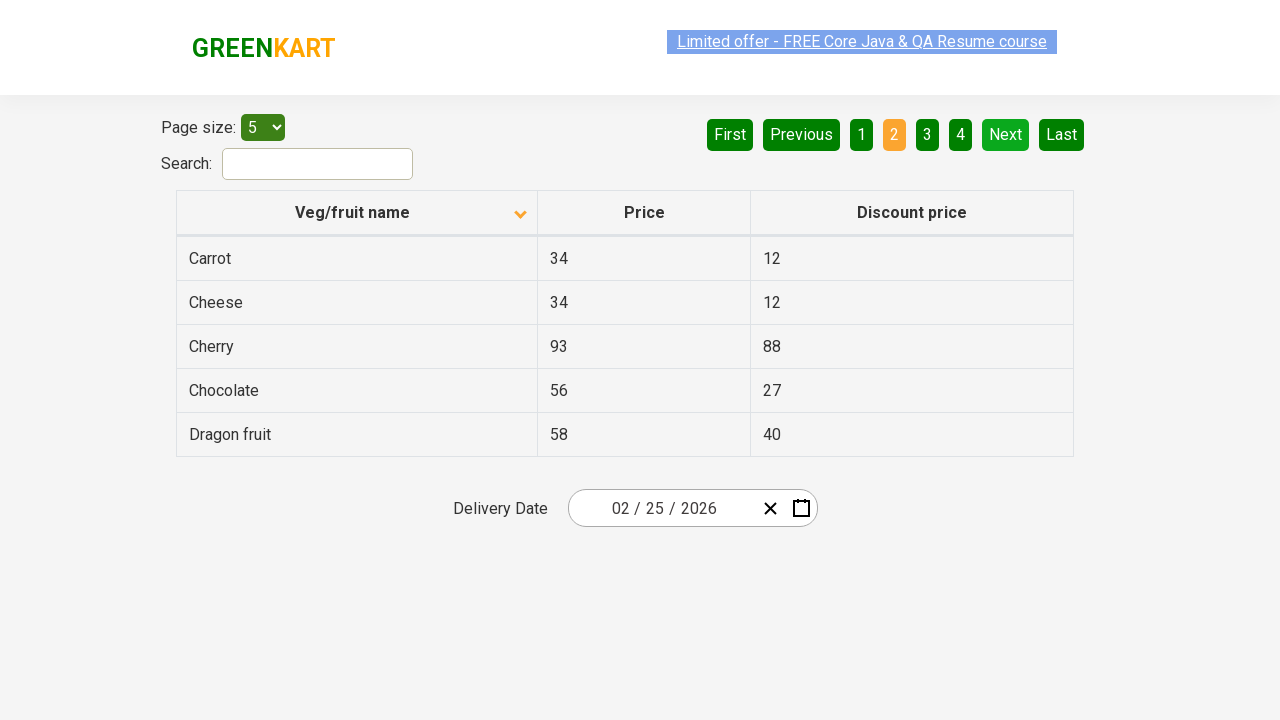

Mango not found on current page, clicked Next pagination button at (1006, 134) on [aria-label='Next']
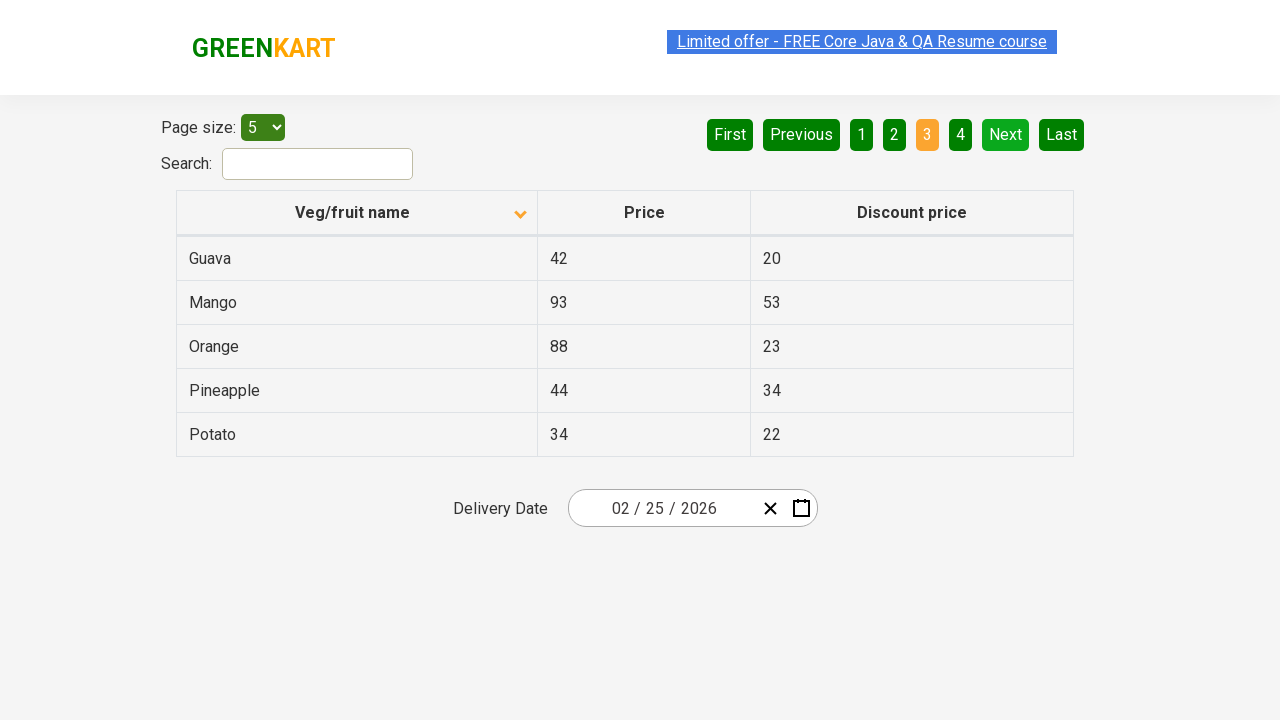

Waited 500ms for next page to load
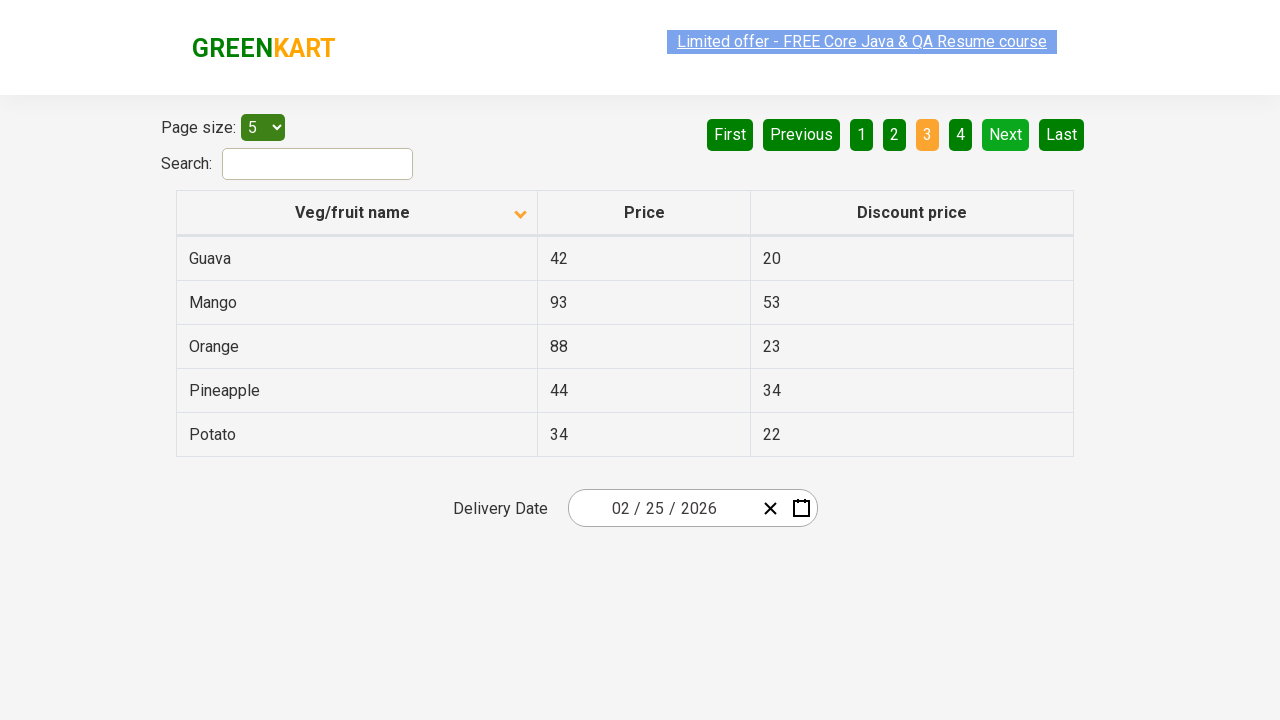

Retrieved all rows from current page
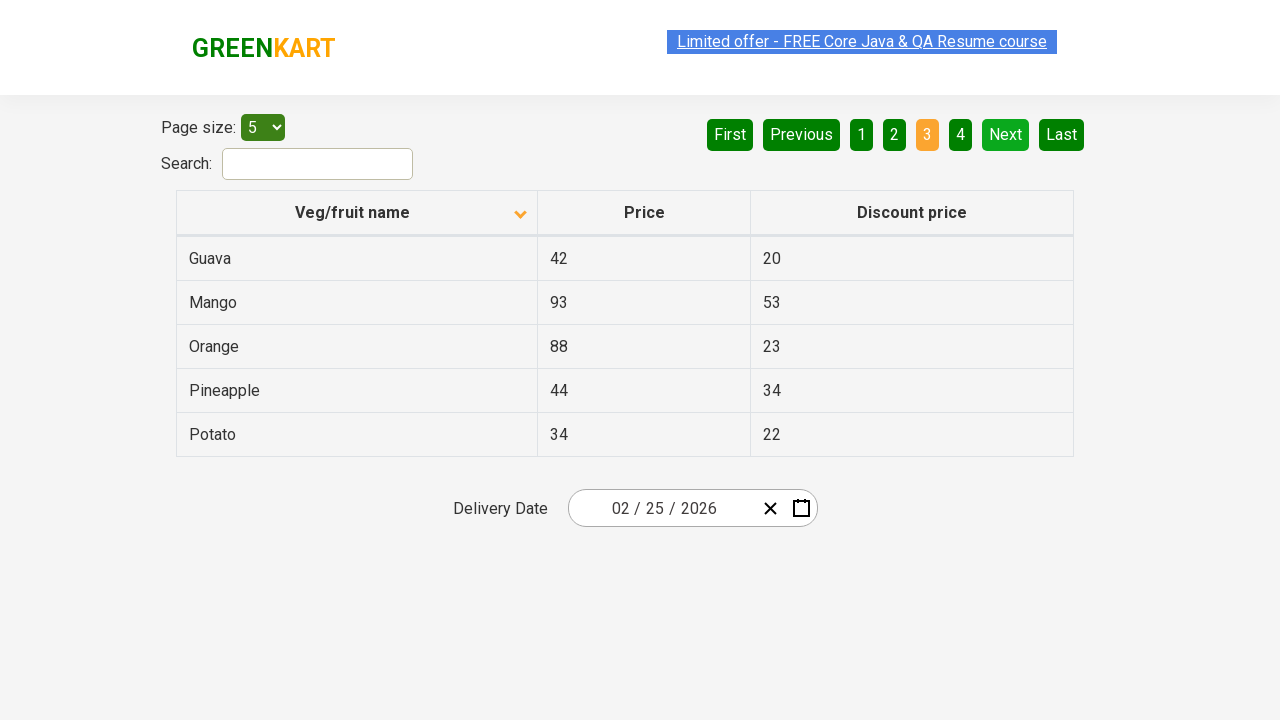

Filtered rows to find Mango entries on current page
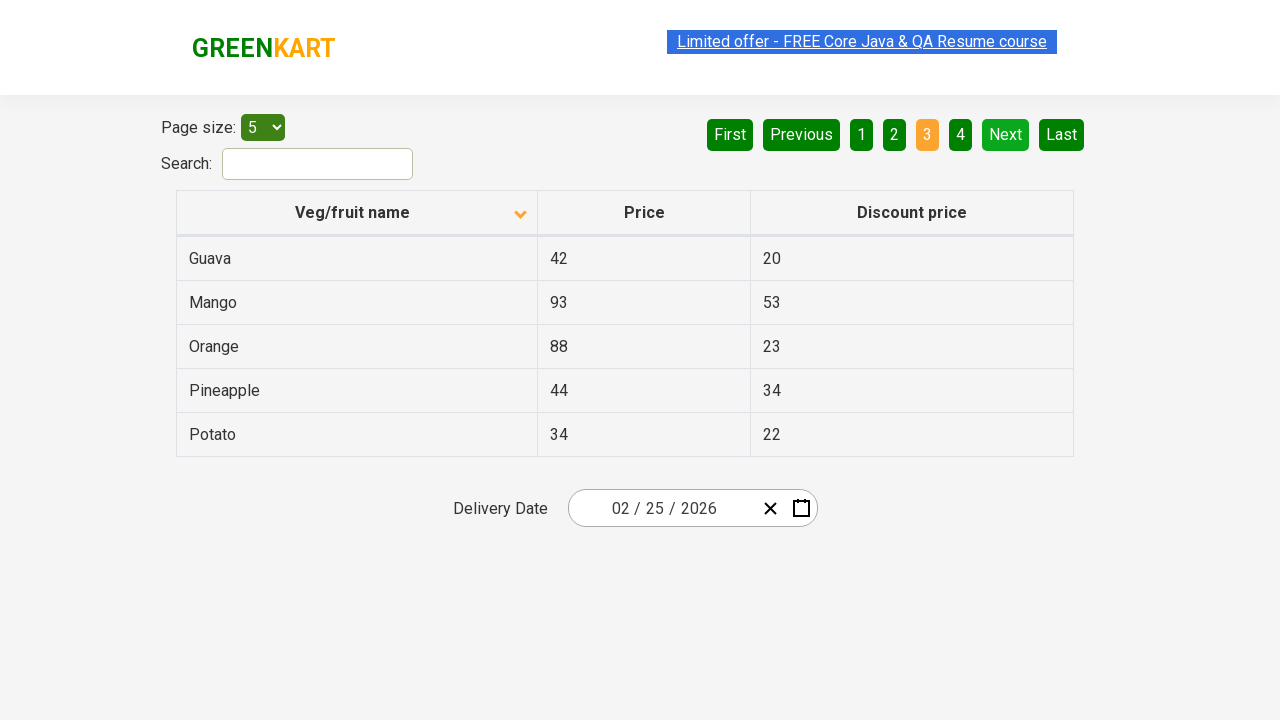

Found Mango and retrieved its price: 93
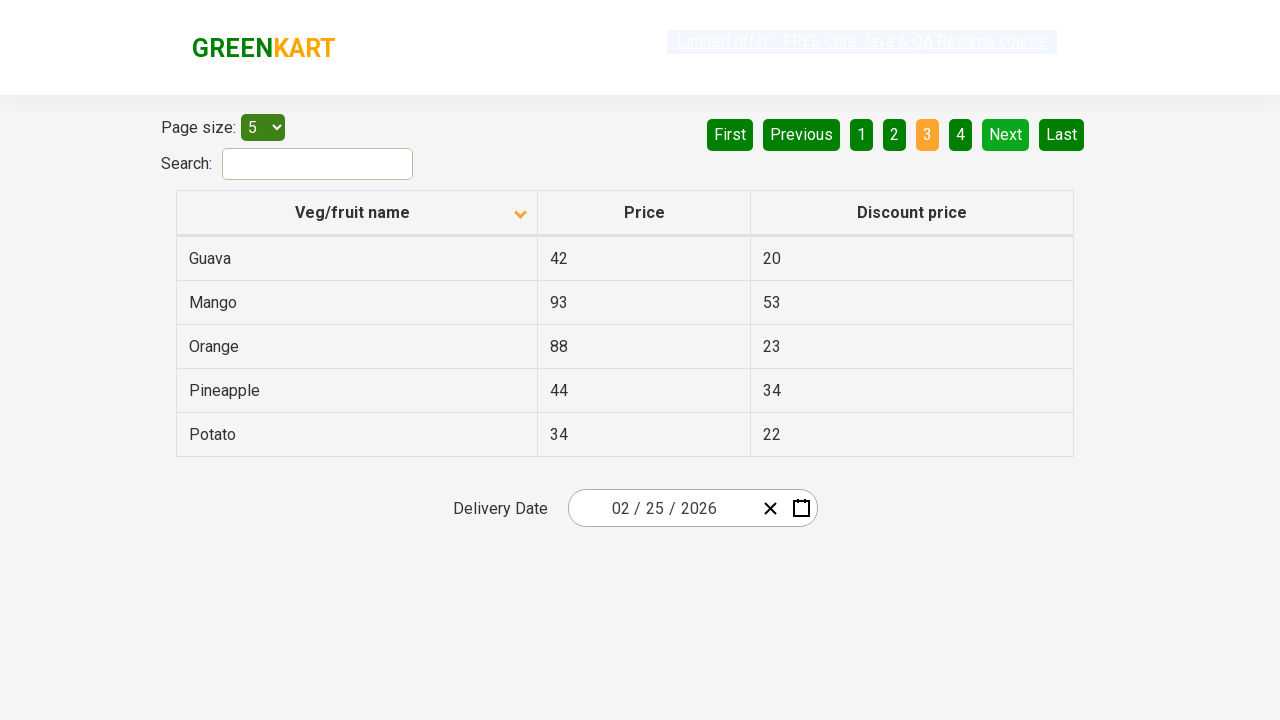

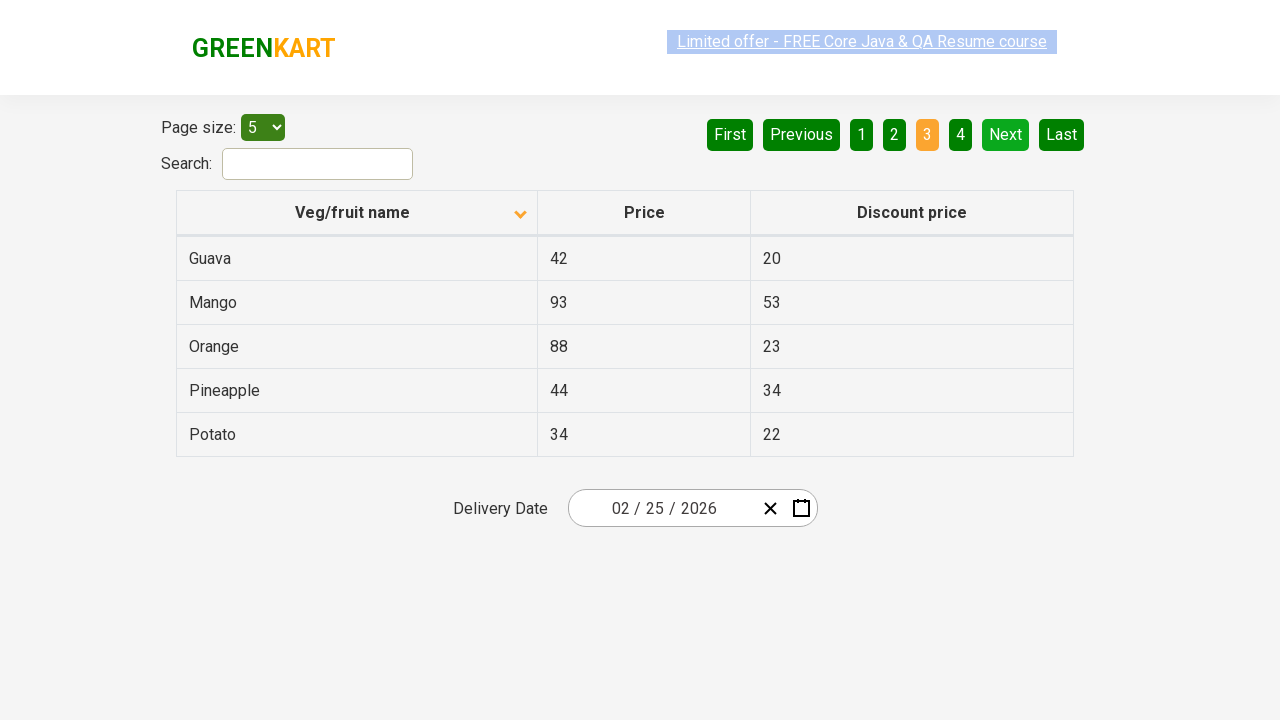